Tests adding a product to cart on BStackDemo e-commerce site by filtering for Apple products, clicking add to cart, and verifying the product appears in the cart

Starting URL: https://www.bstackdemo.com

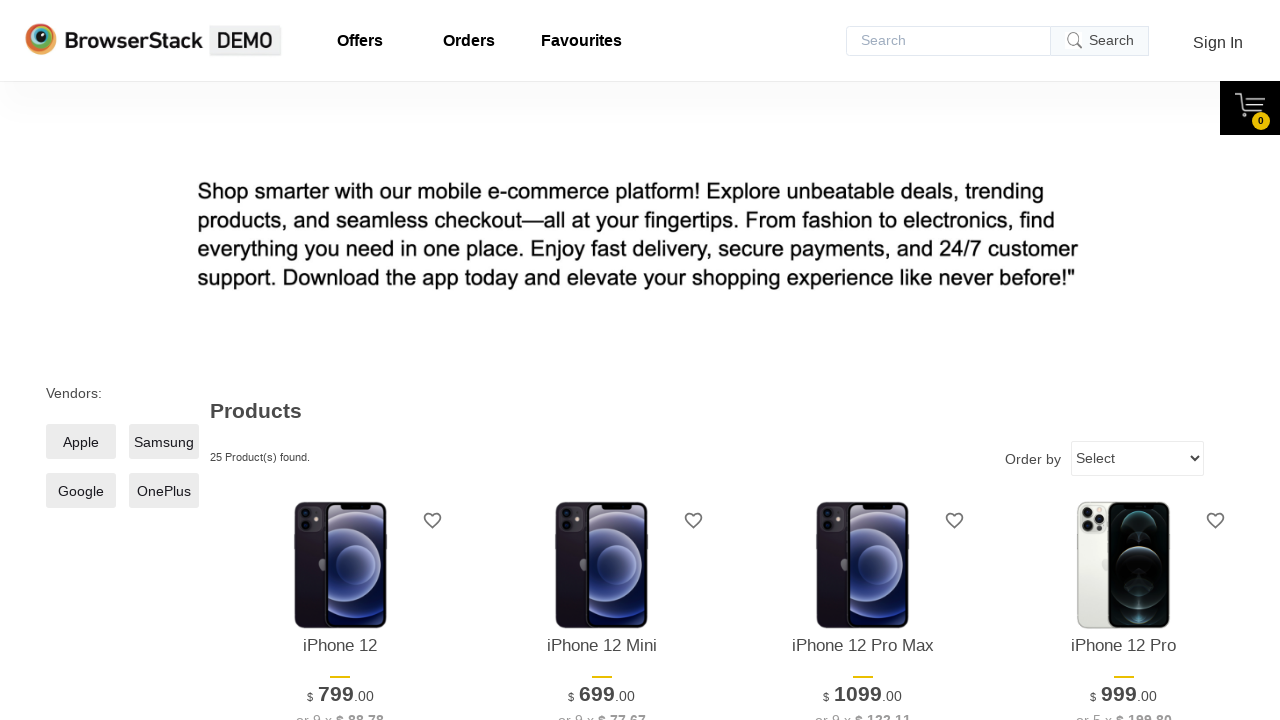

Set viewport size to 1280x1024
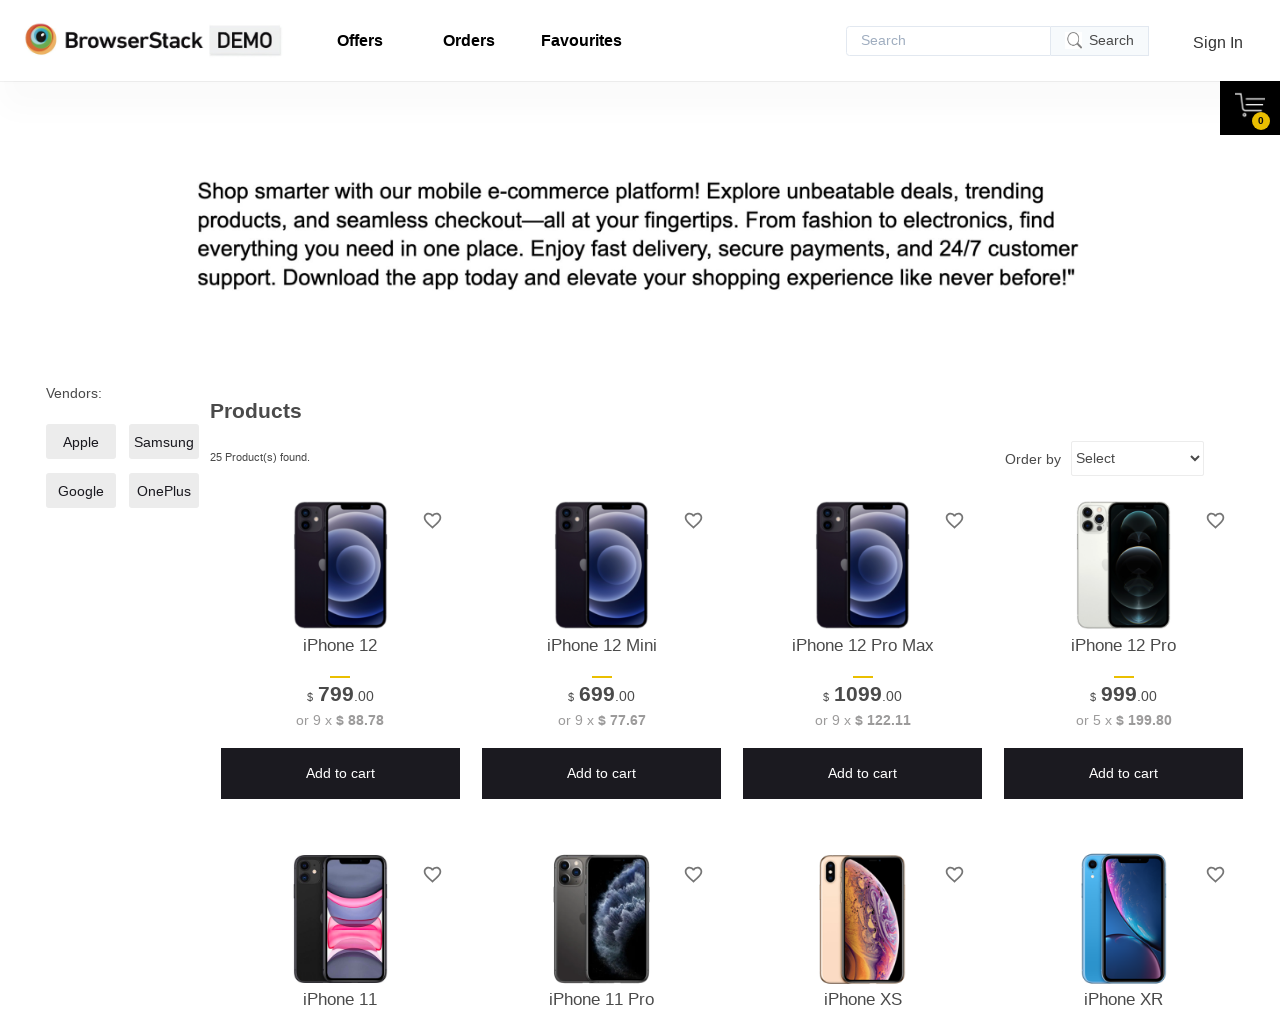

BStackDemo page loaded successfully
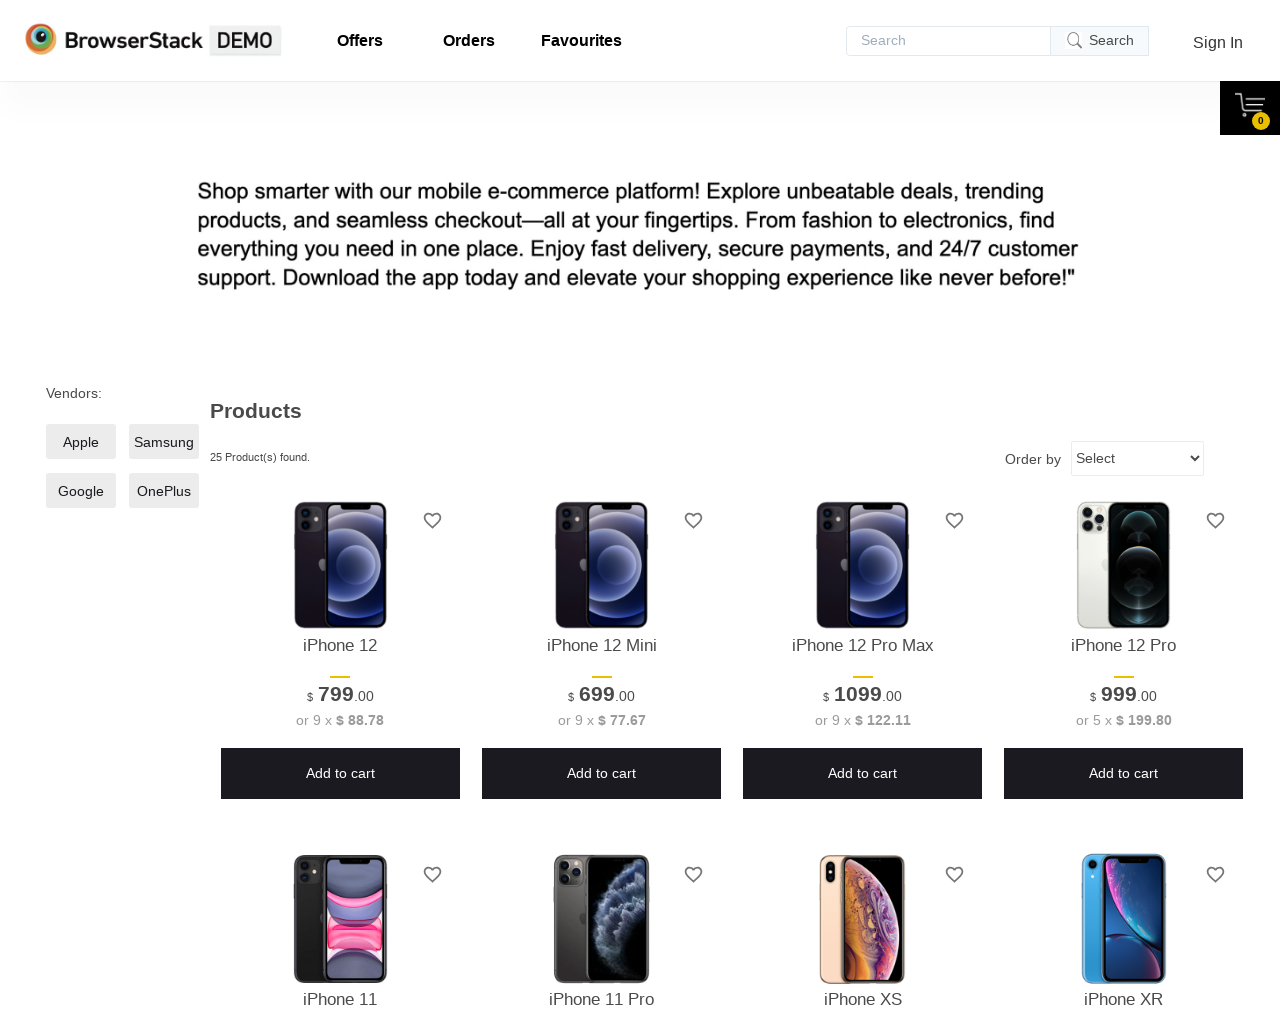

Apple filter checkbox selector is visible
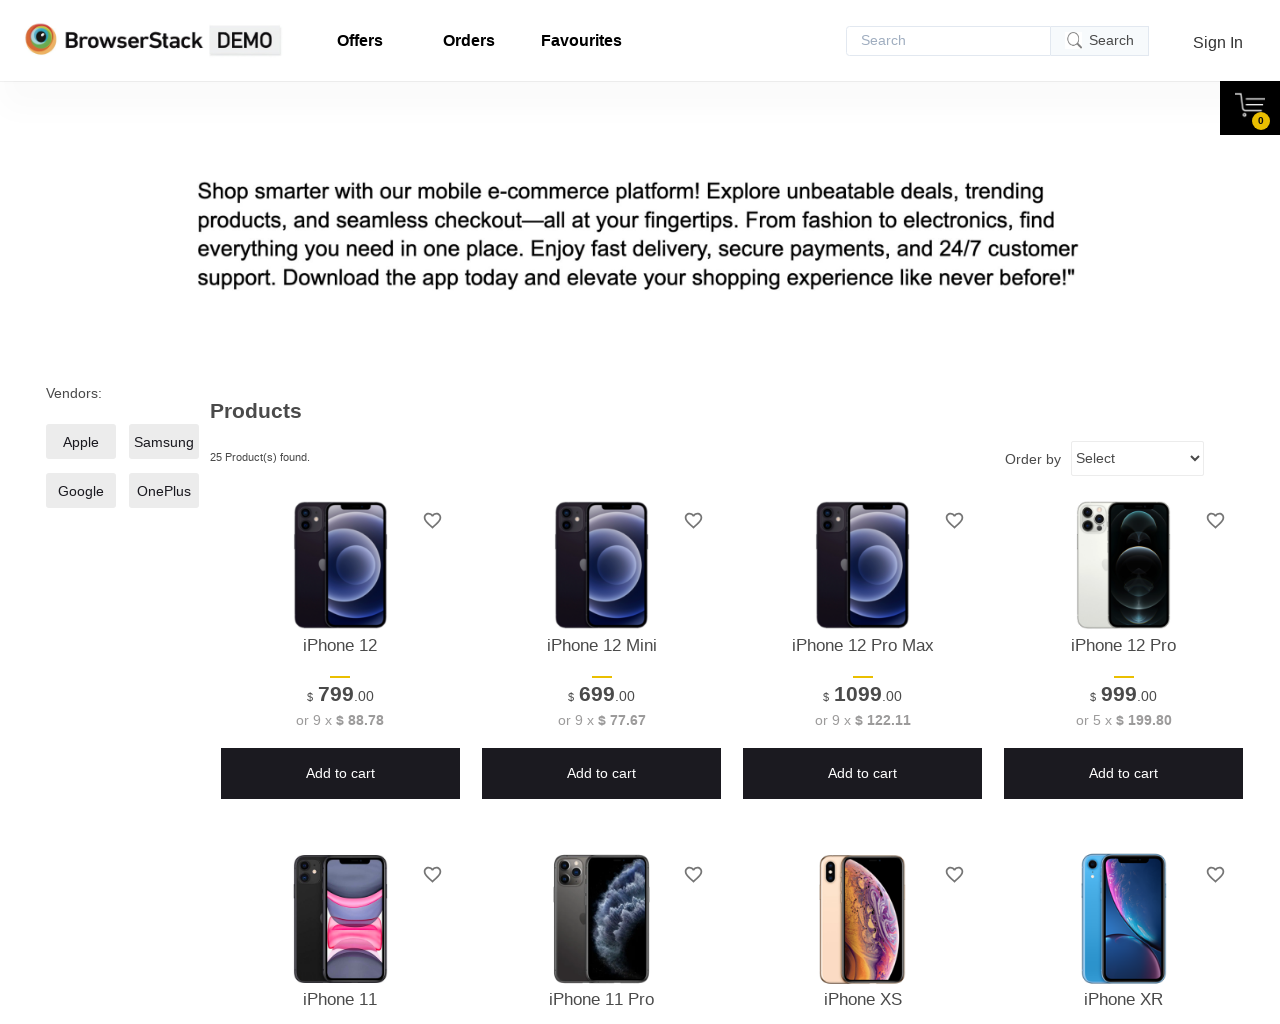

Clicked Apple filter checkbox to filter products at (81, 442) on xpath=//*[@id='__next']/div/div/main/div[1]/div[1]/label/span
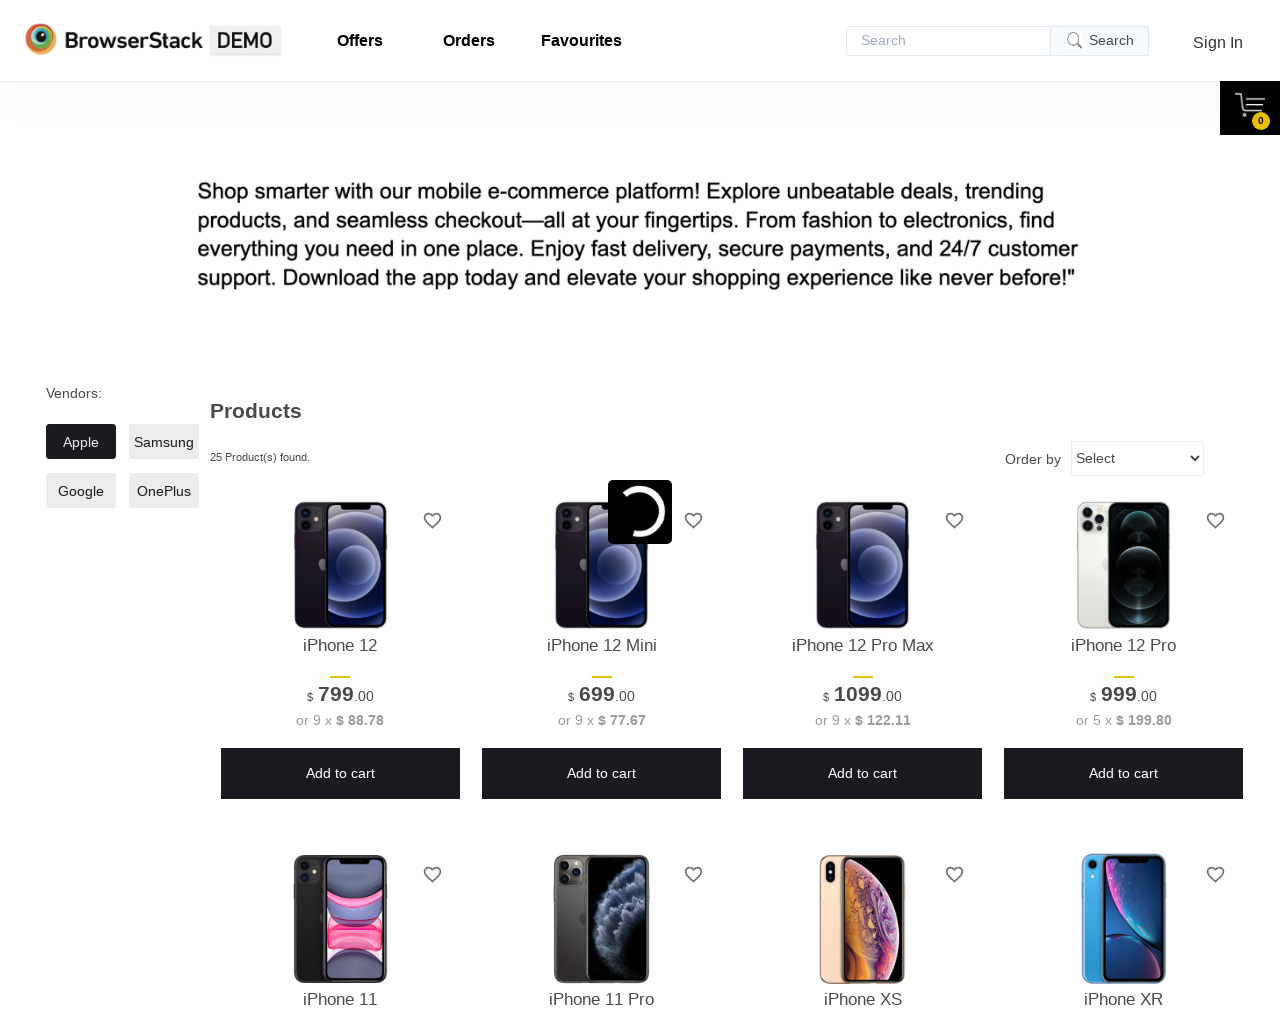

Retrieved product name from screen: iPhone 12
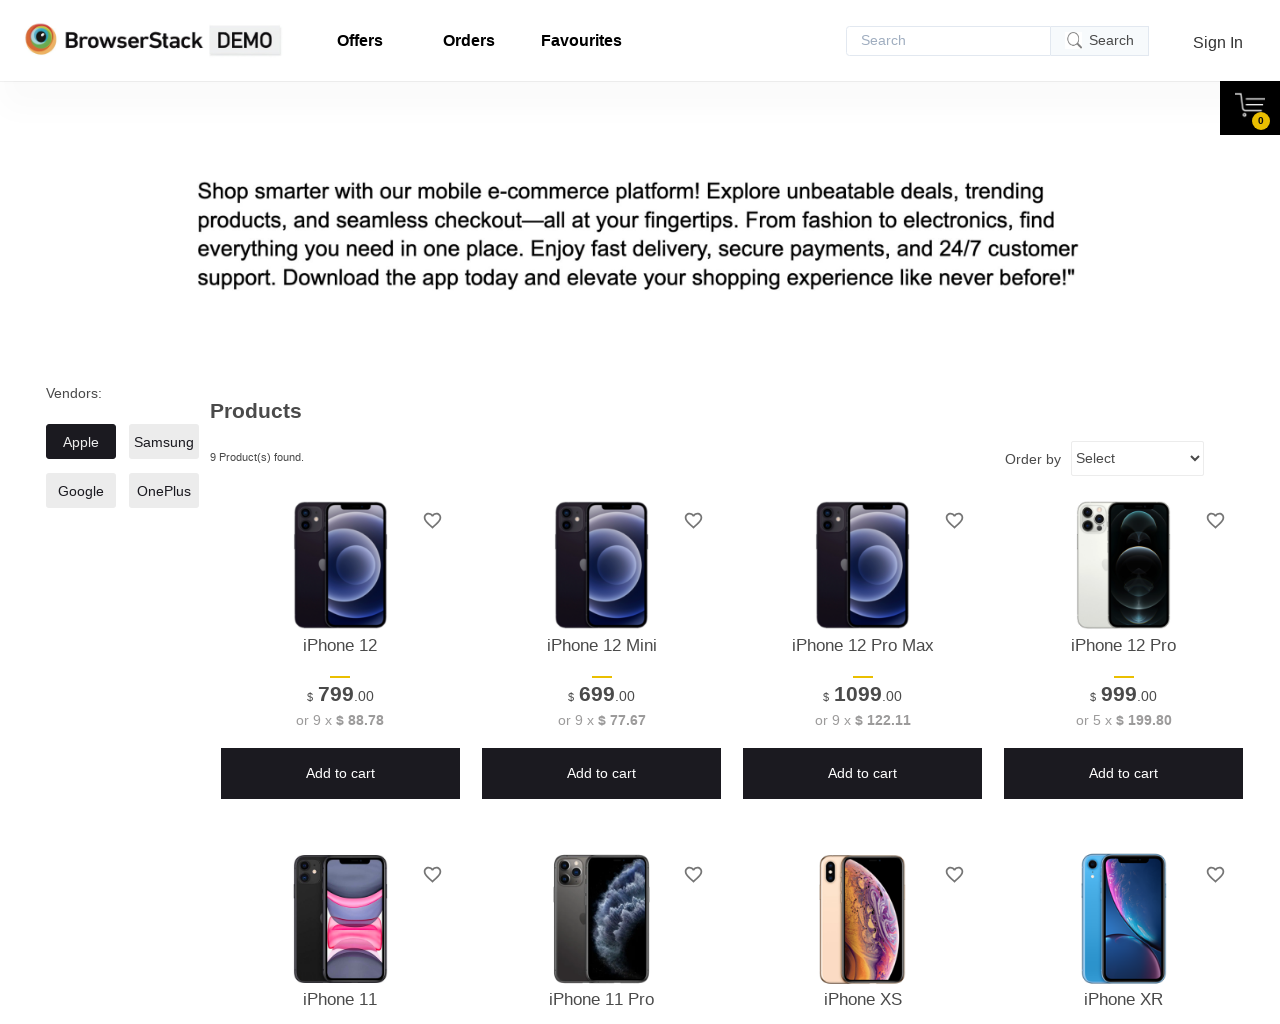

Add to cart button is visible
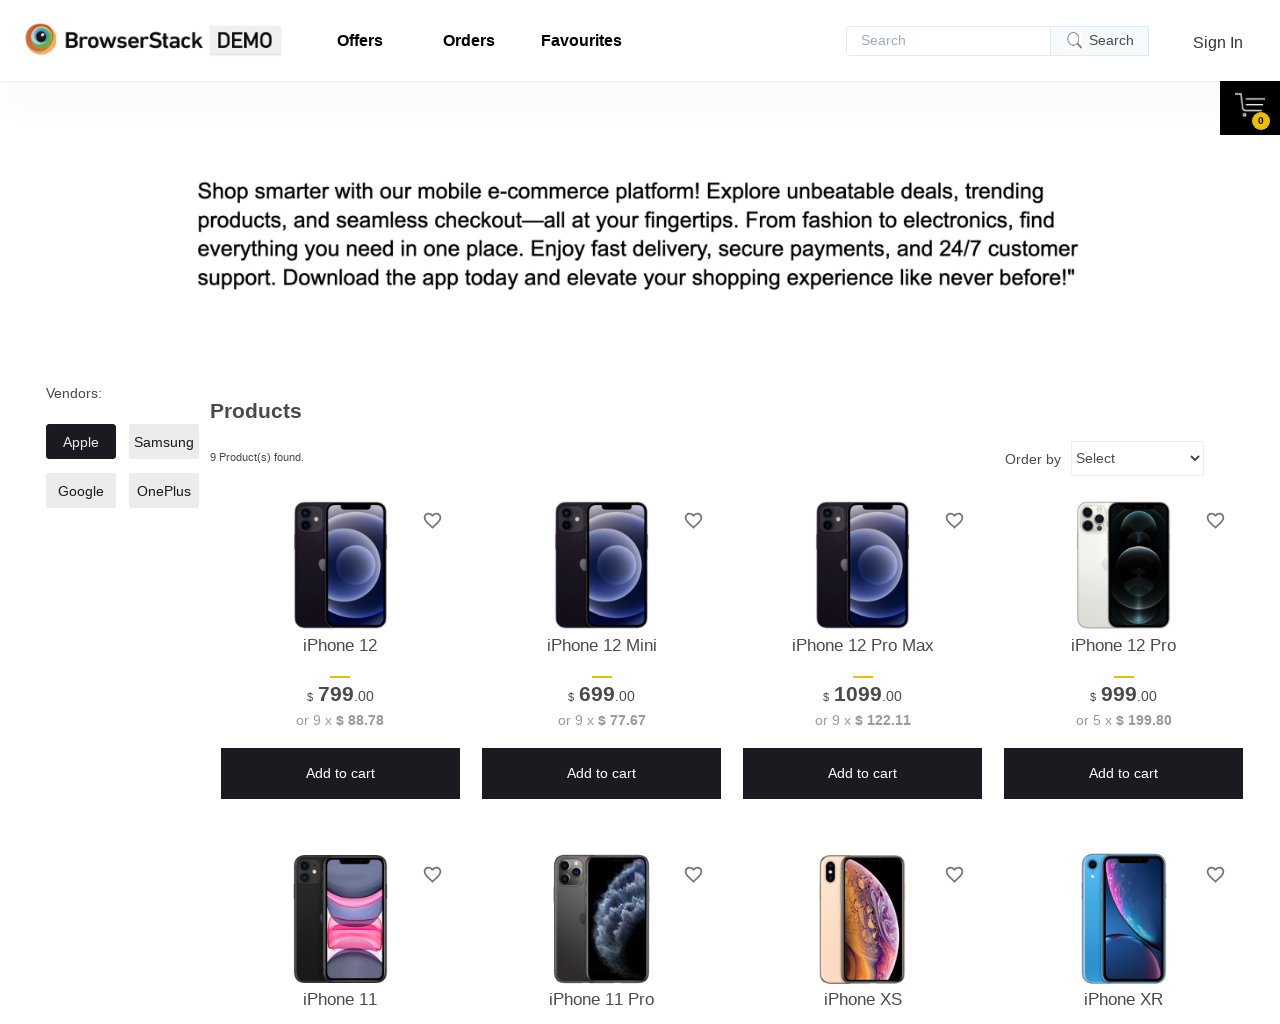

Clicked add to cart button at (340, 774) on xpath=//*[@id='1']/div[4]
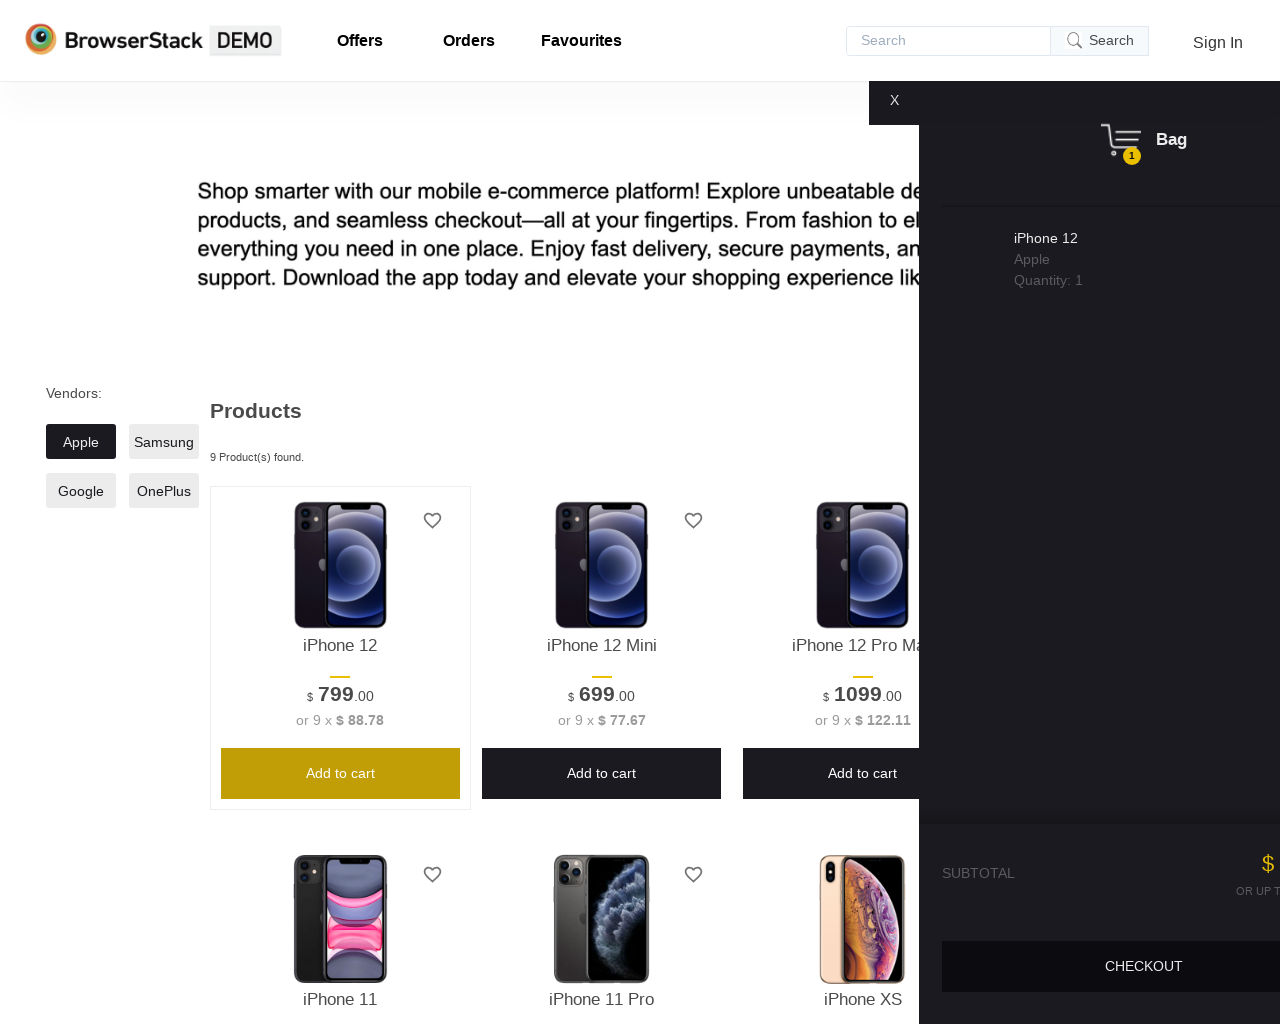

Cart opened and content is visible
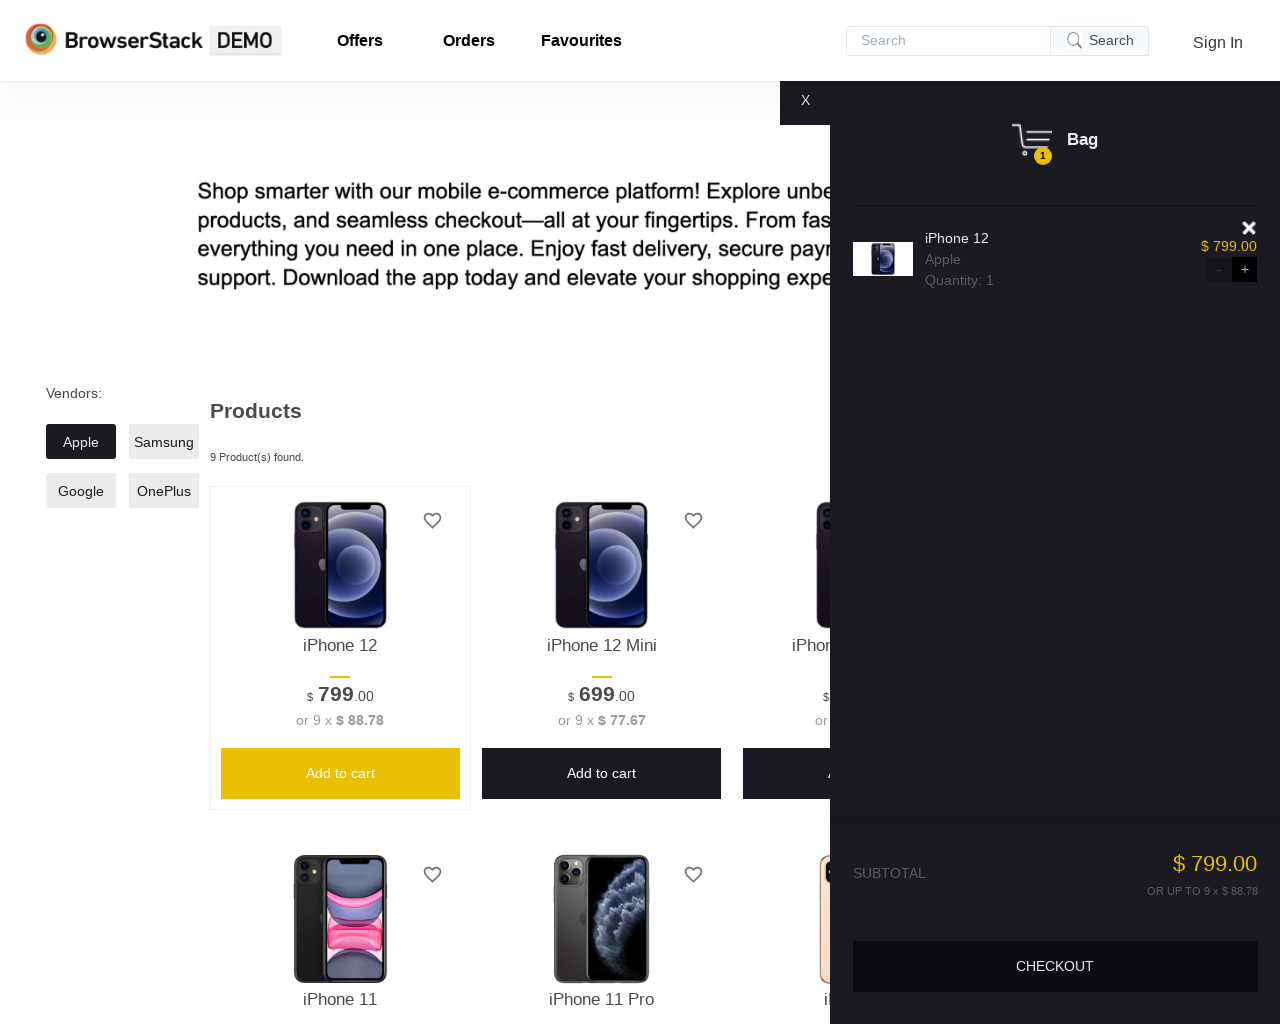

Retrieved product name from cart: iPhone 12
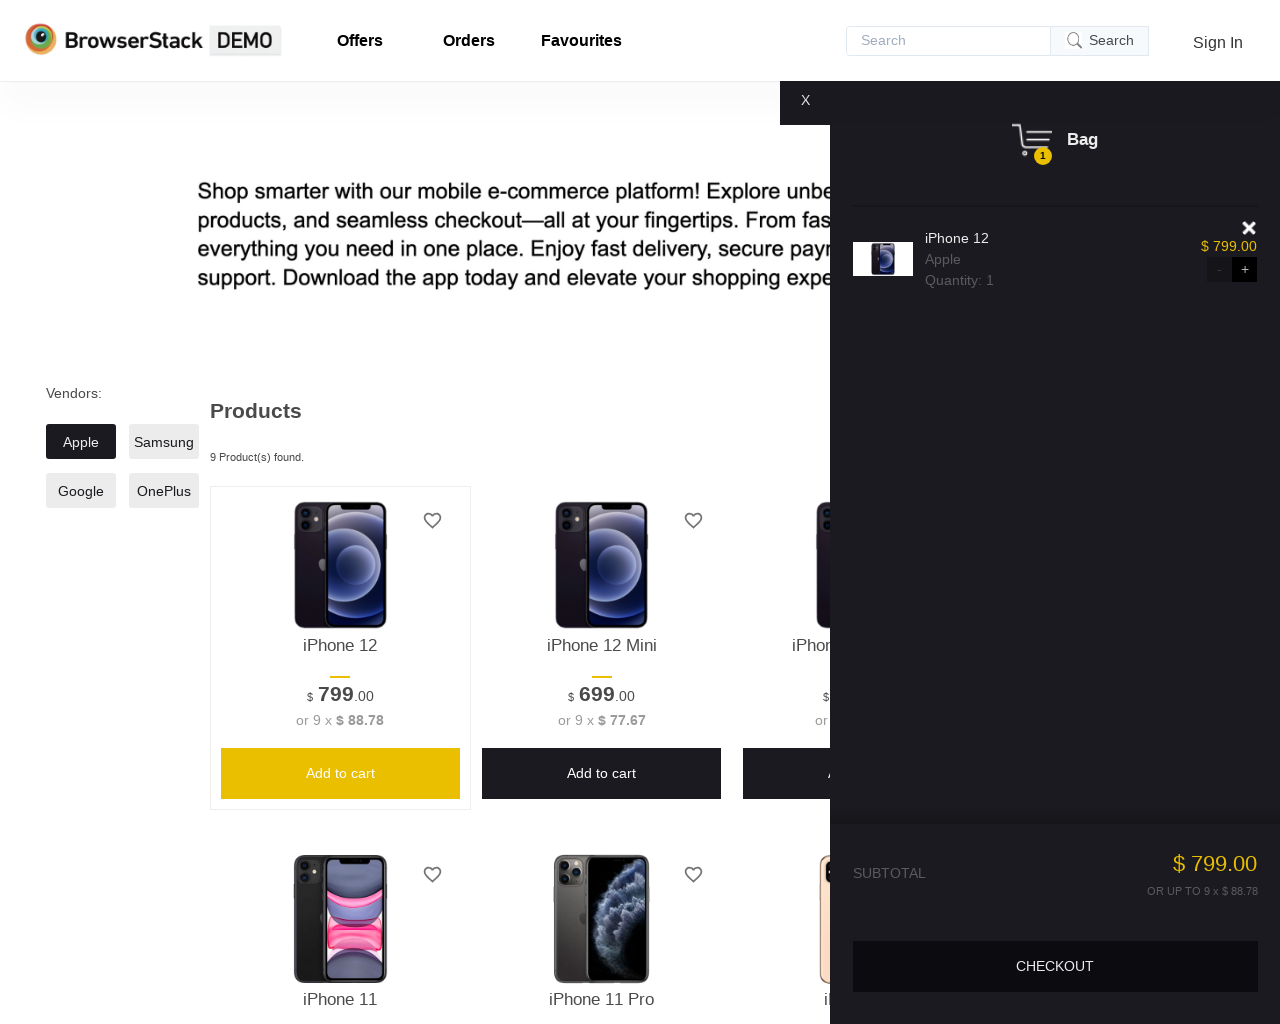

Verified product was successfully added to cart - product names match
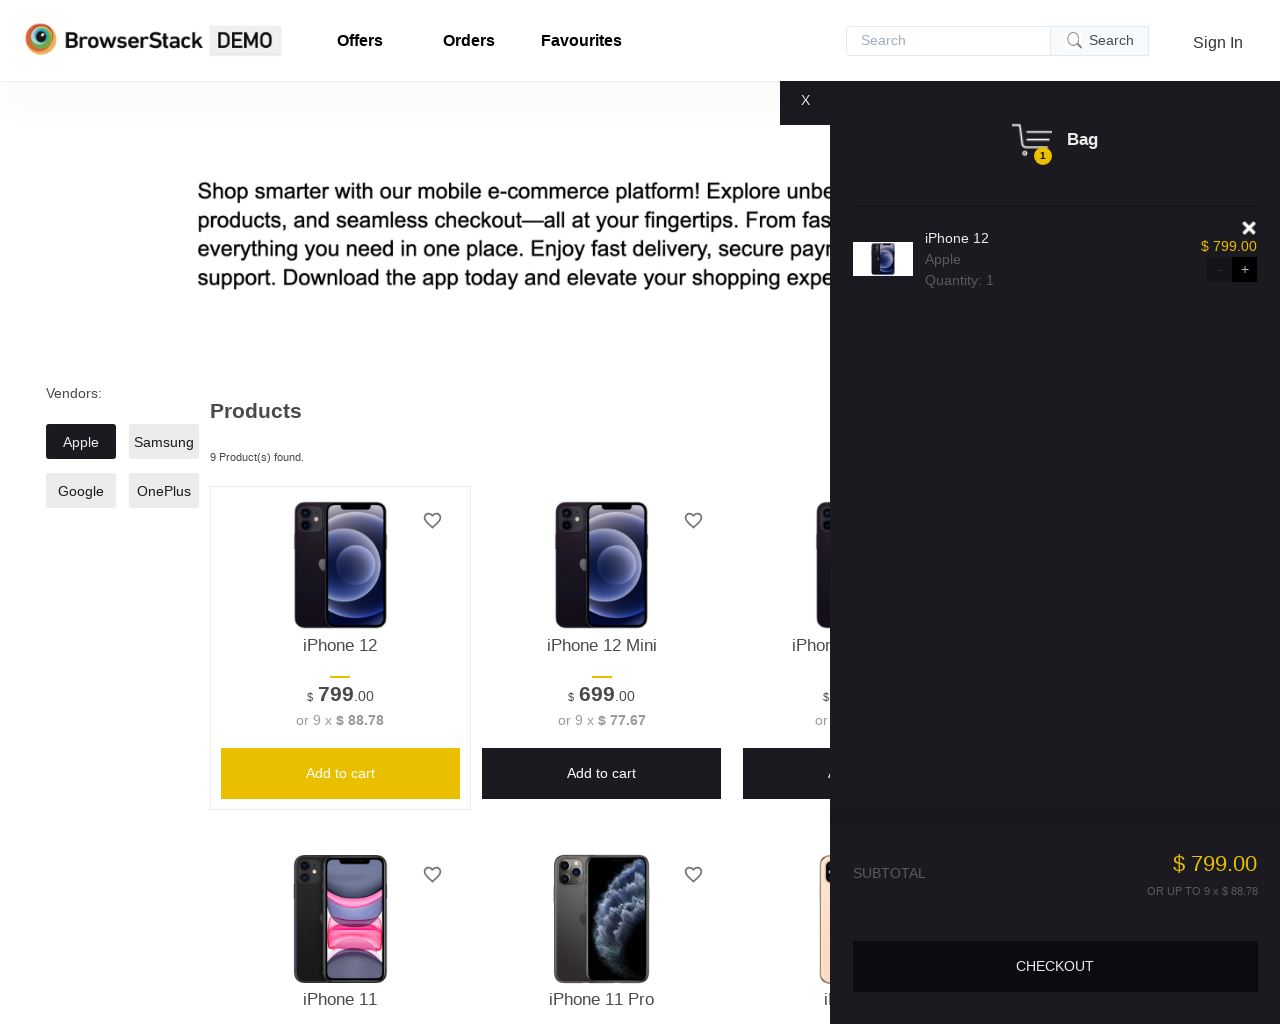

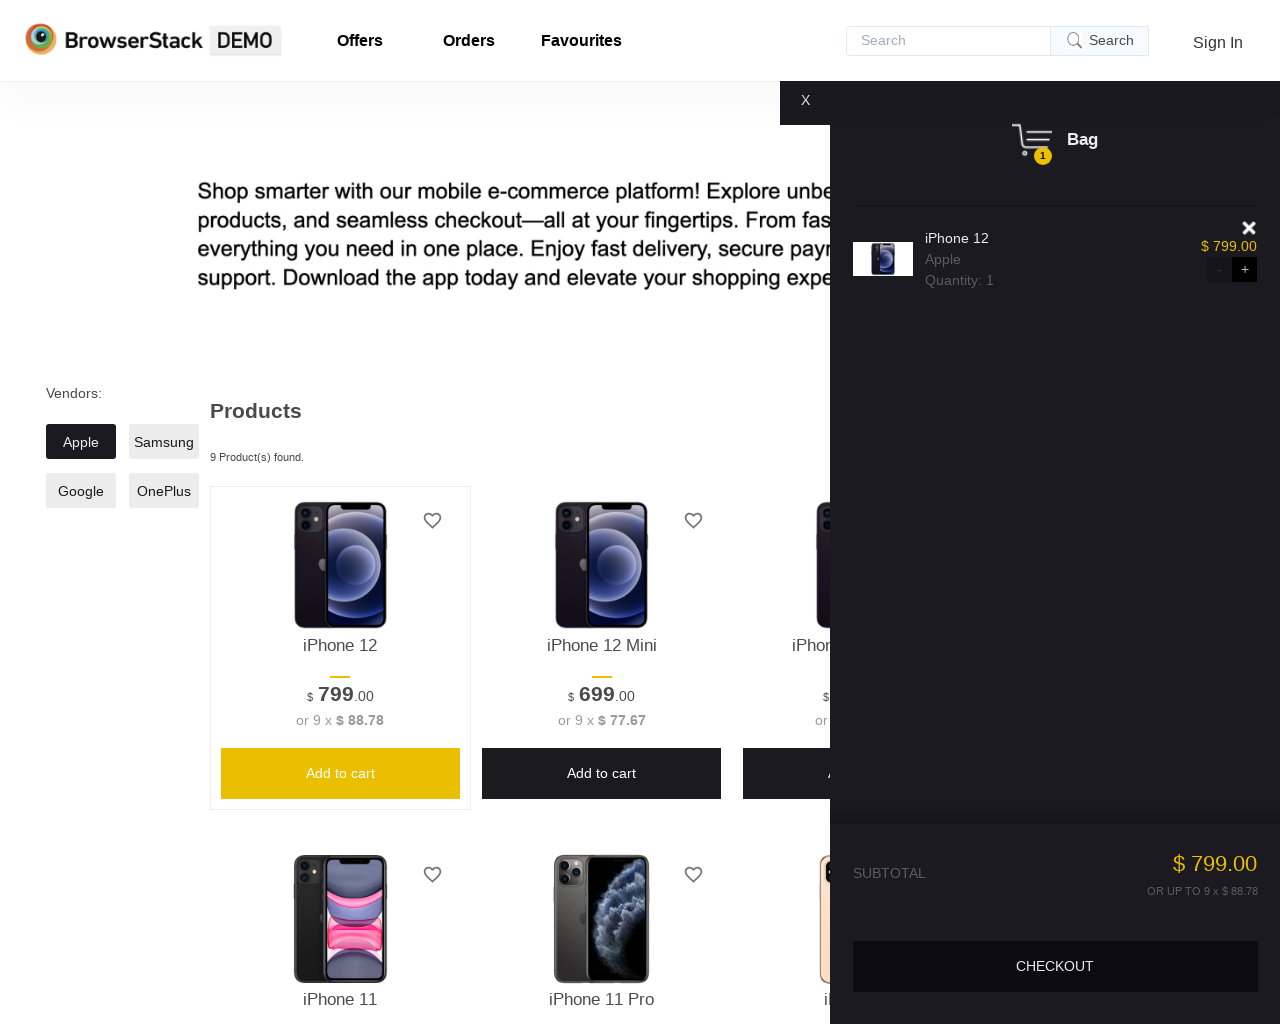